Tests GitHub search functionality by searching for a specific repository, clicking on it, opening the Issues tab, and verifying an issue exists

Starting URL: https://github.com

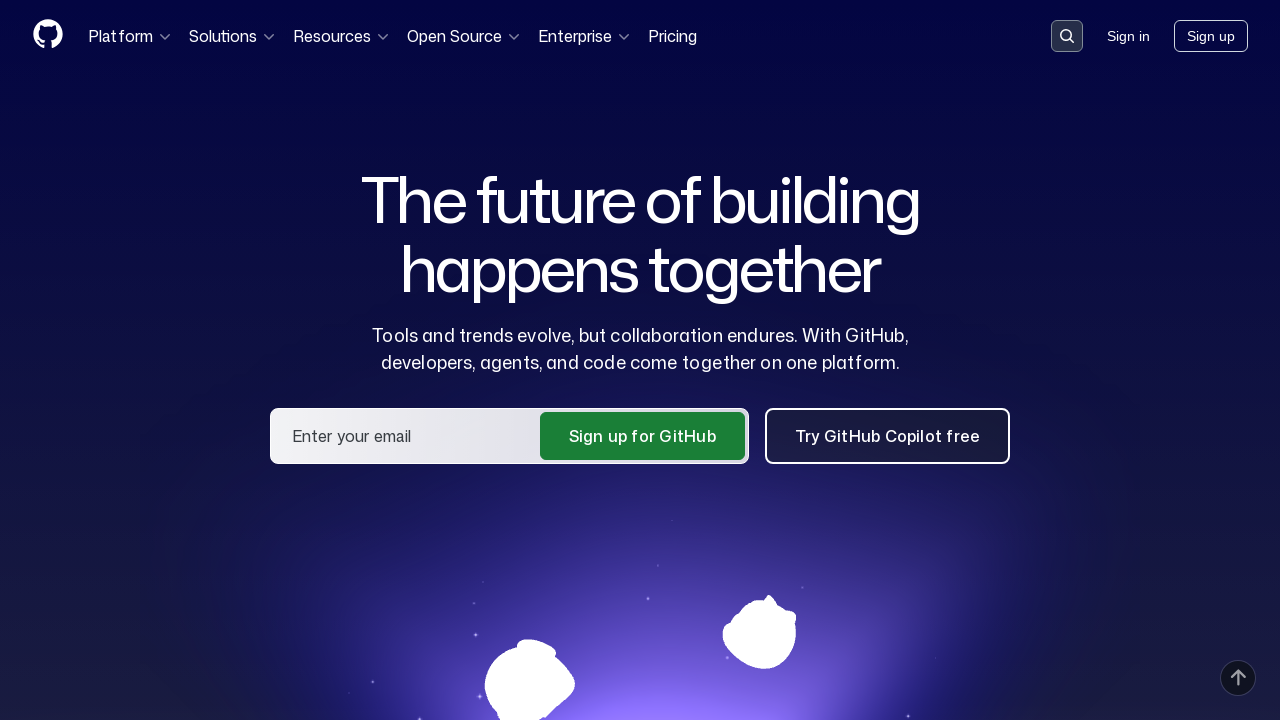

Clicked on search input field at (1067, 36) on .search-input
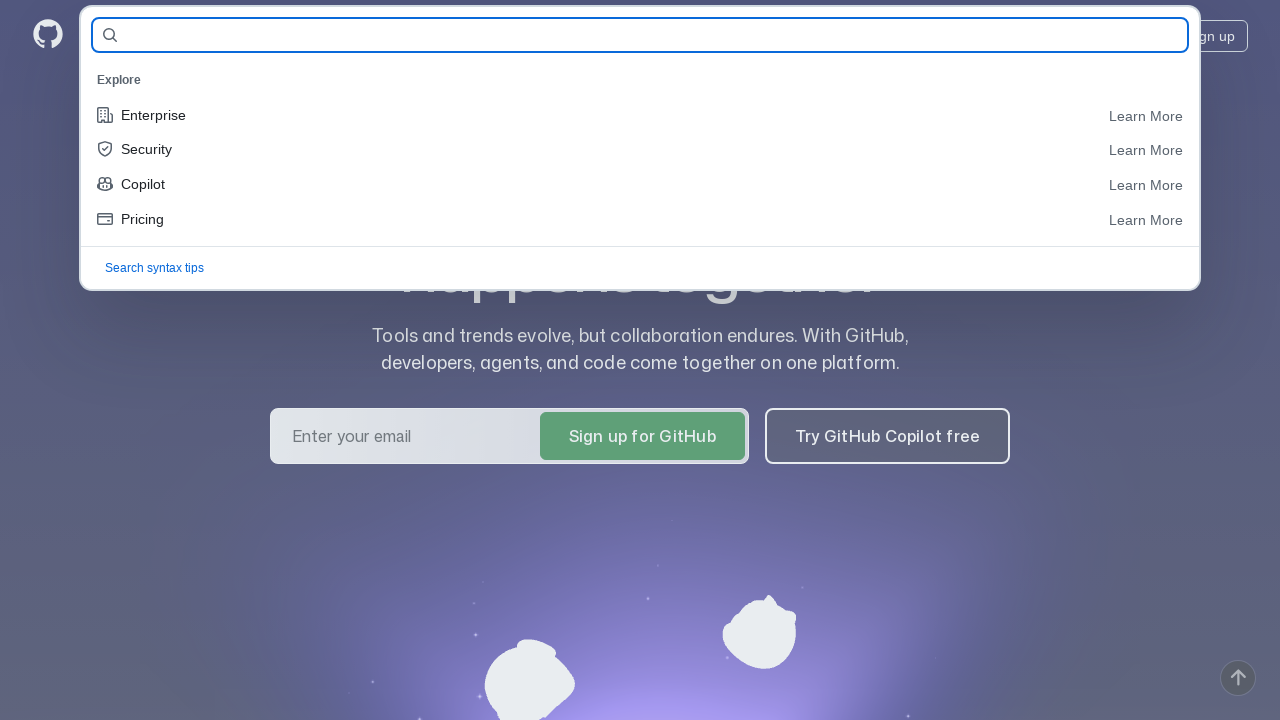

Filled search field with repository name 'polalove/QA_GURU_HW-3' on #query-builder-test
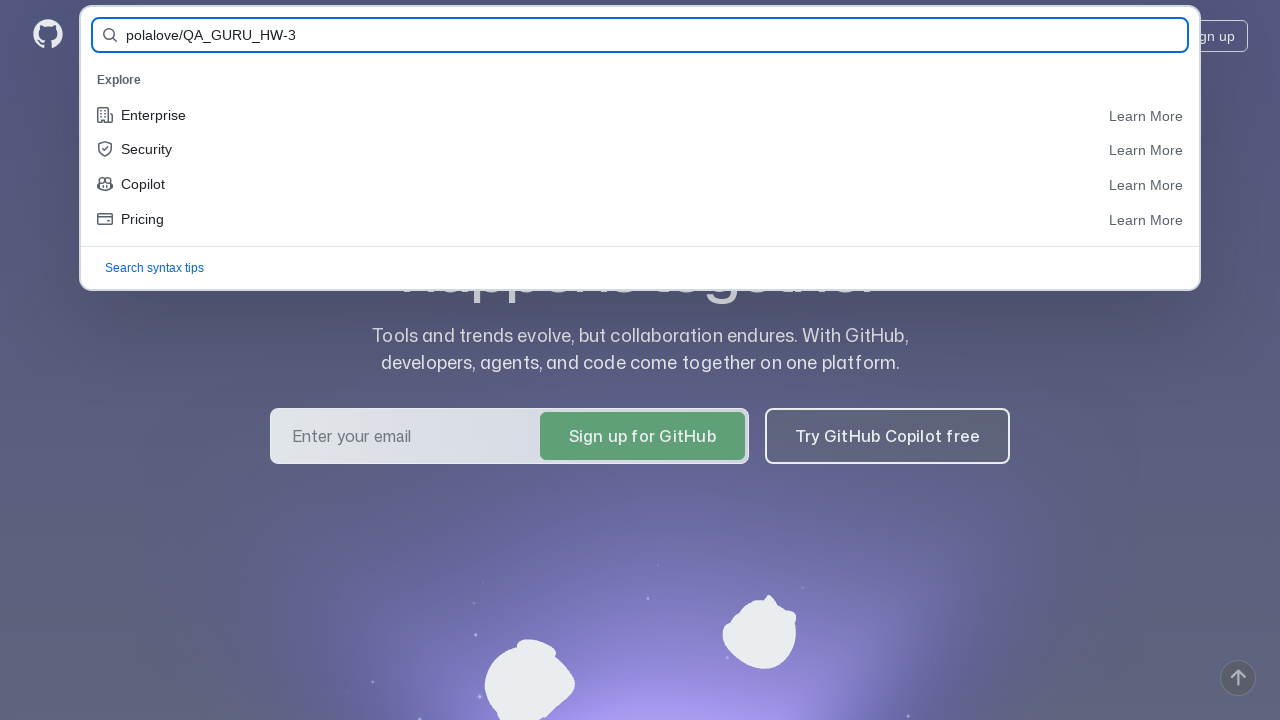

Pressed Enter to execute search on #query-builder-test
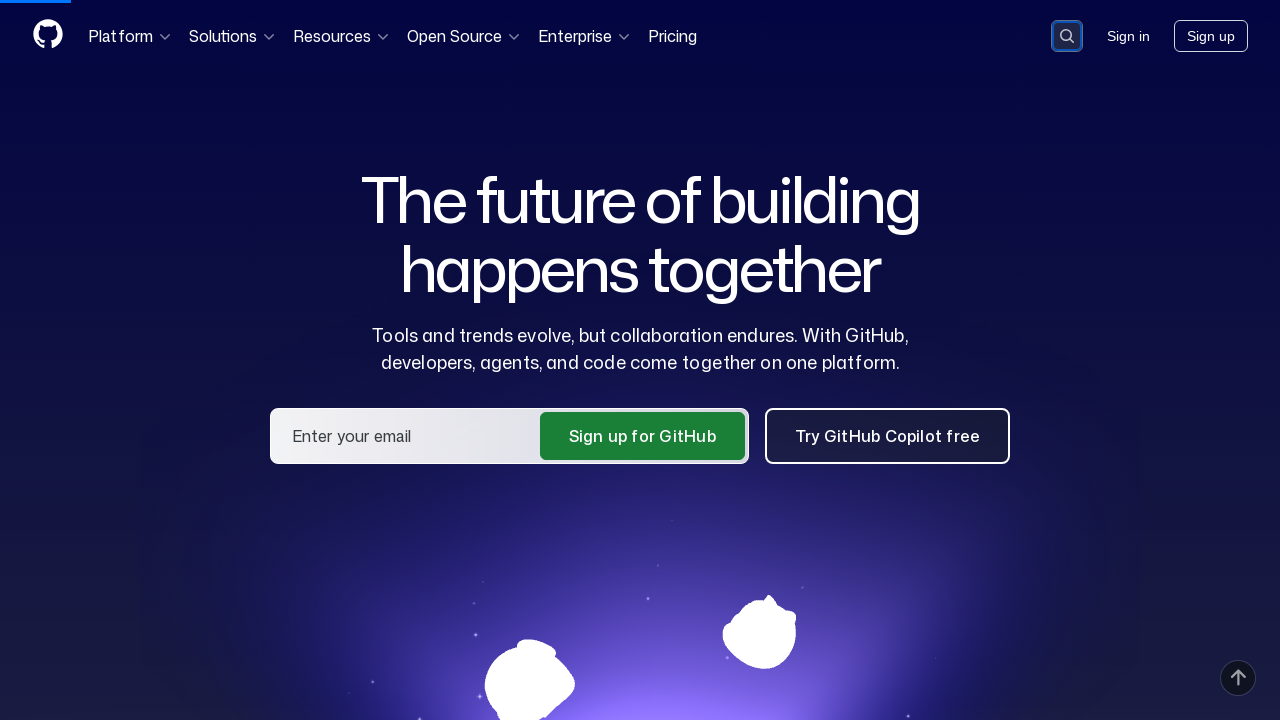

Clicked on repository link 'polalove/QA_GURU_HW-3' in search results at (468, 161) on a:has-text('polalove/QA_GURU_HW-3')
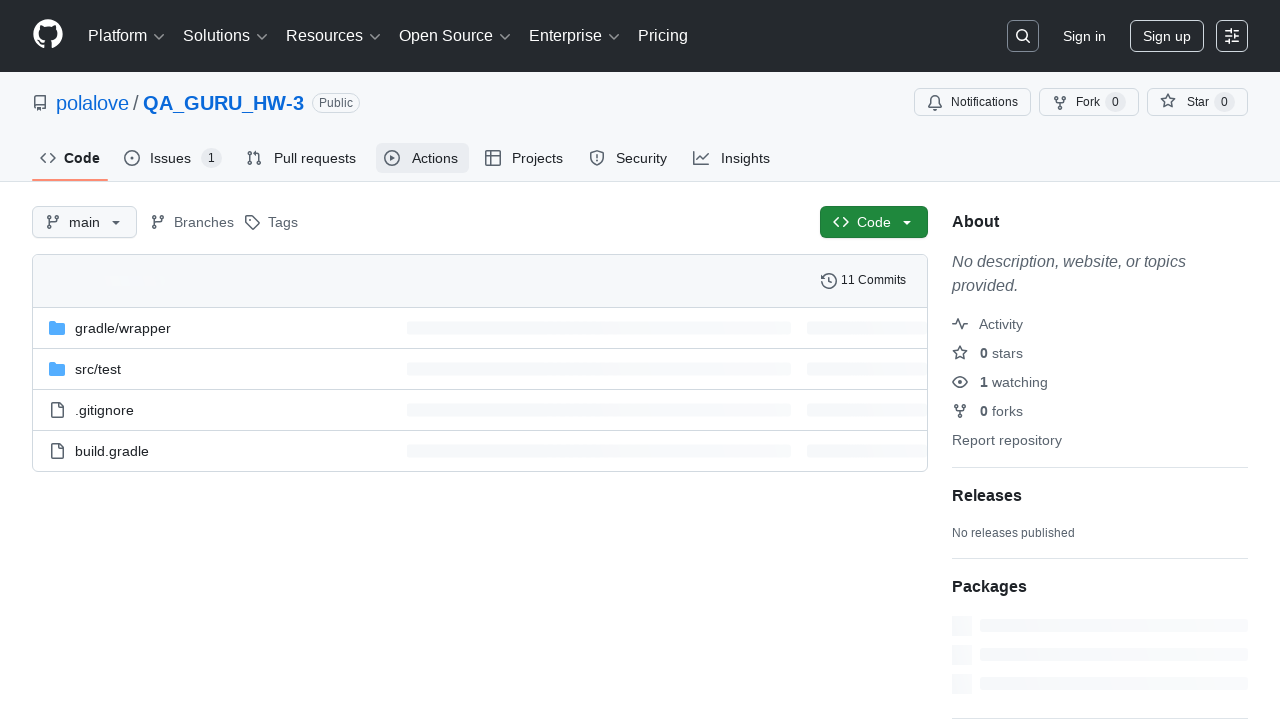

Clicked on Issues tab at (173, 158) on #issues-tab
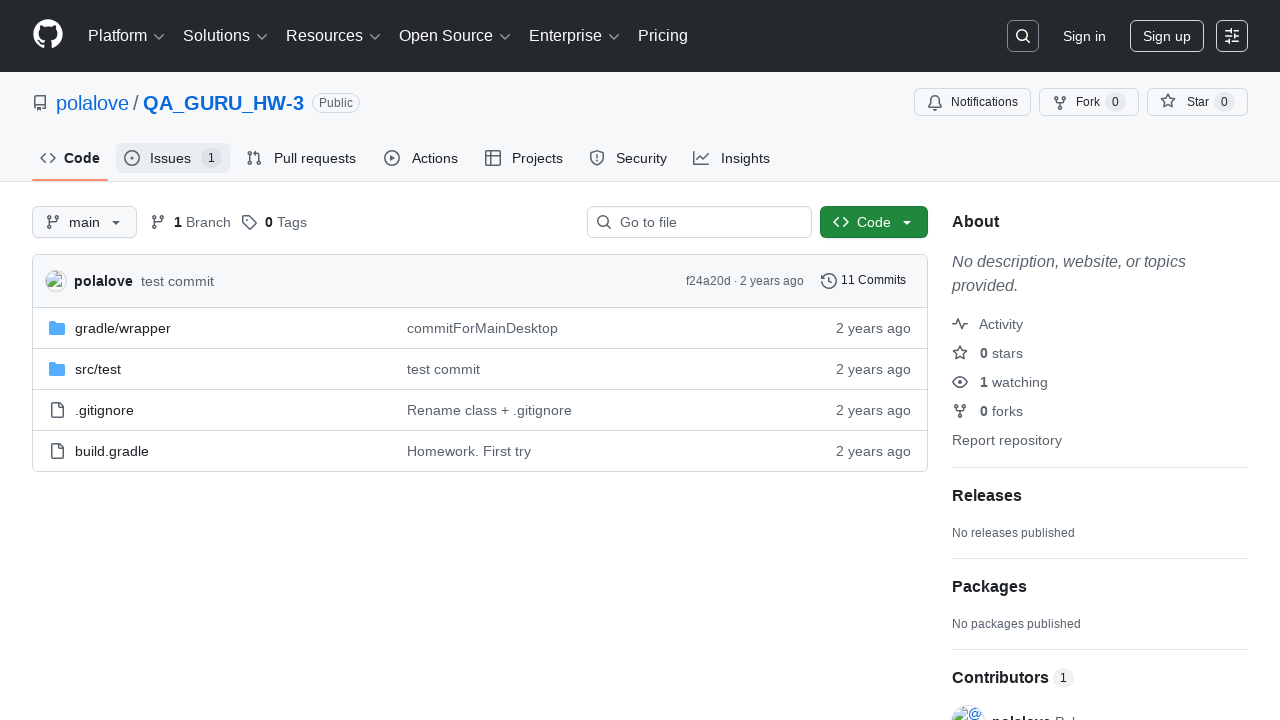

Verified issue #1 exists by waiting for selector
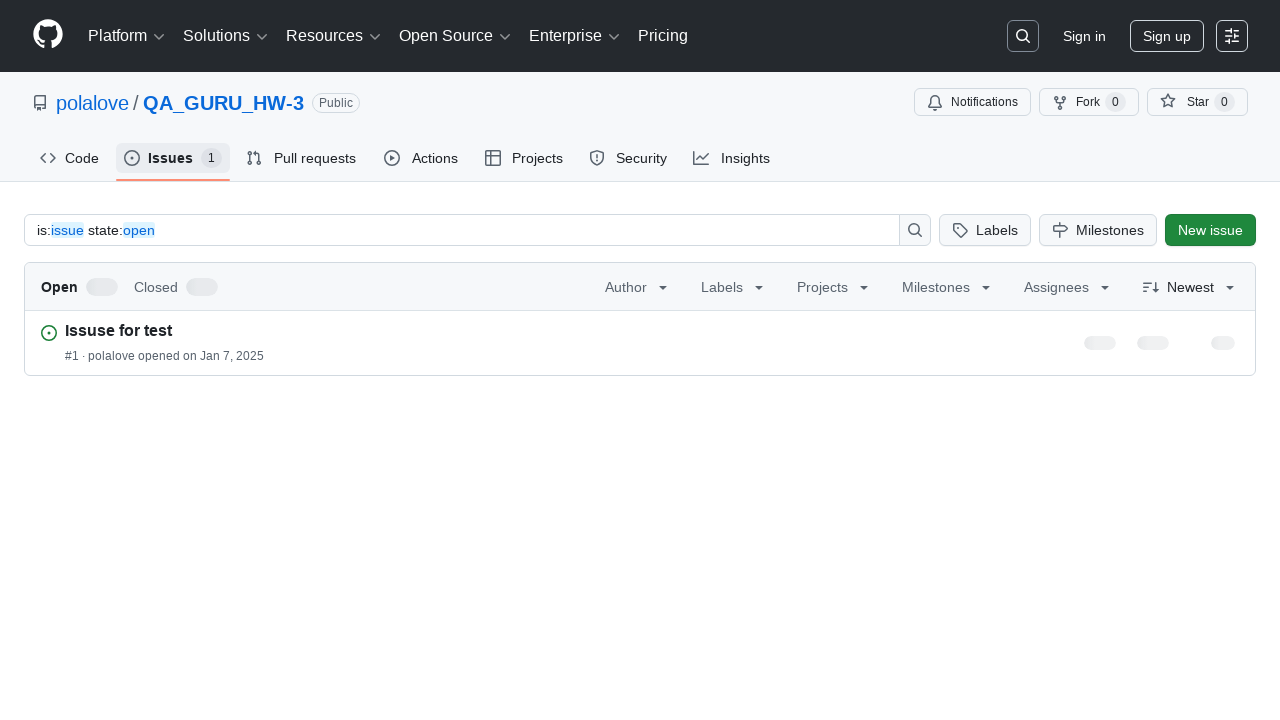

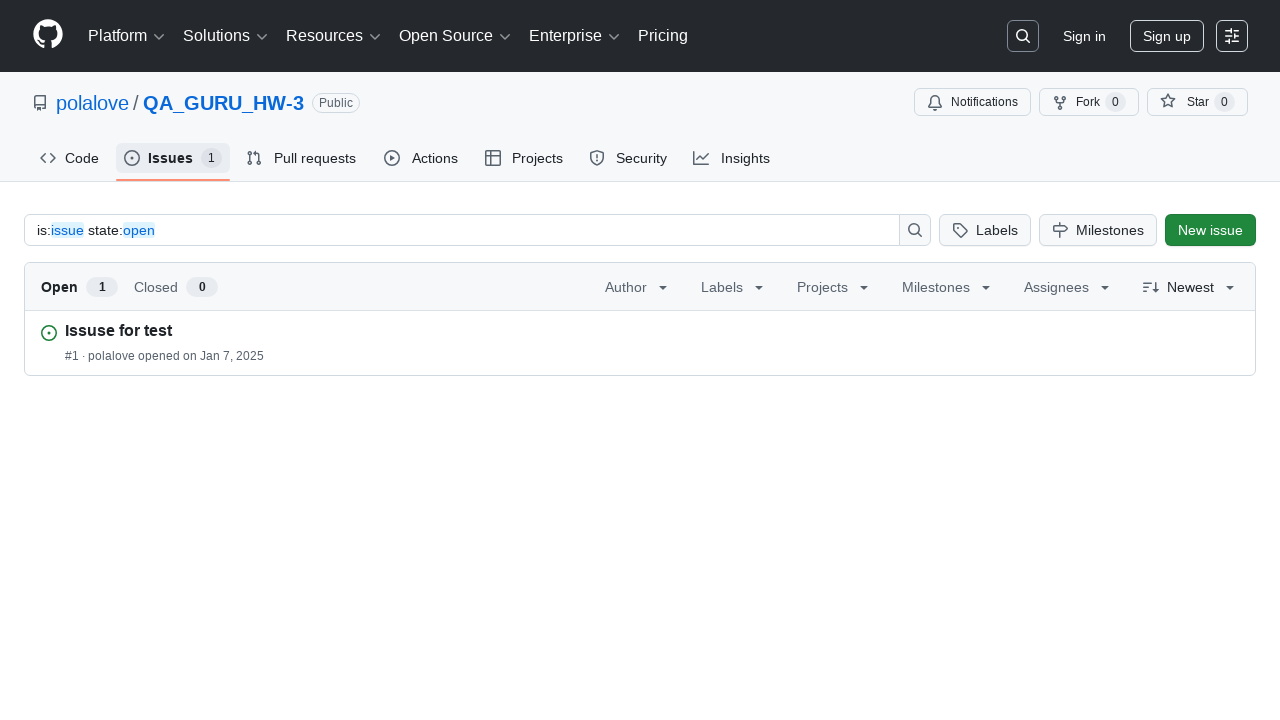